Performs HTML5 drag and drop between two columns

Starting URL: http://the-internet.herokuapp.com/drag_and_drop

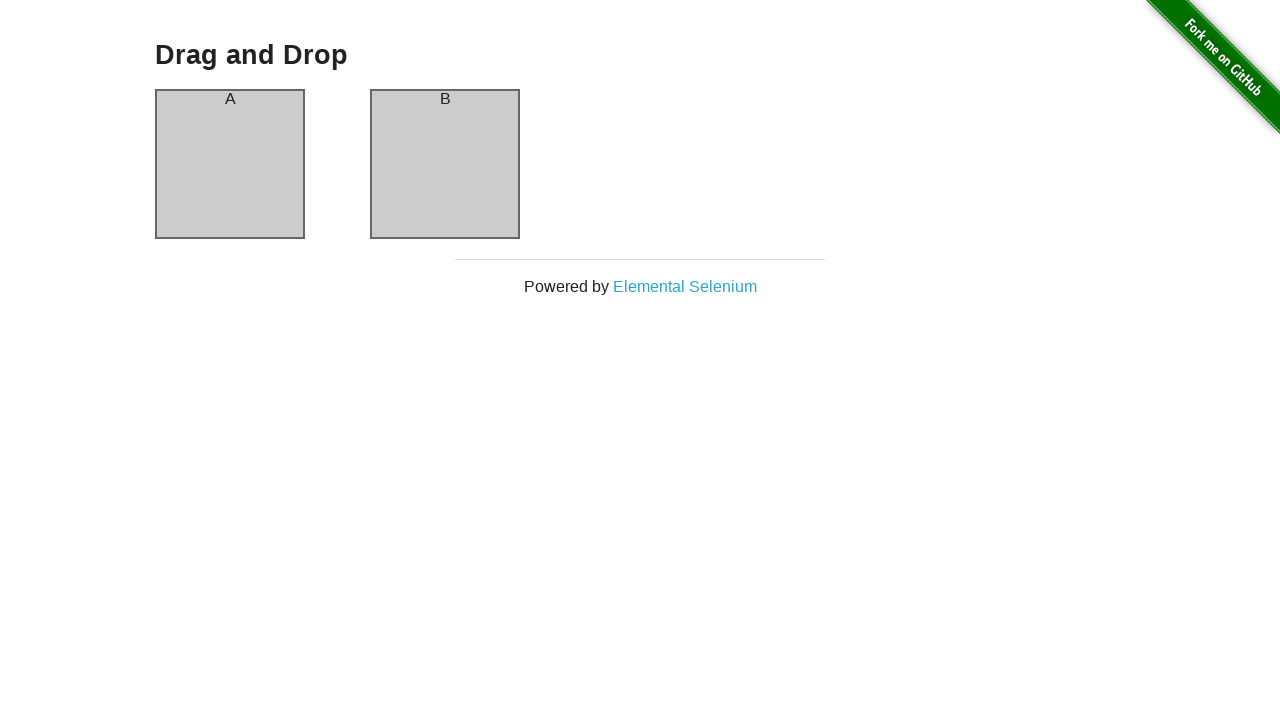

Located column A element
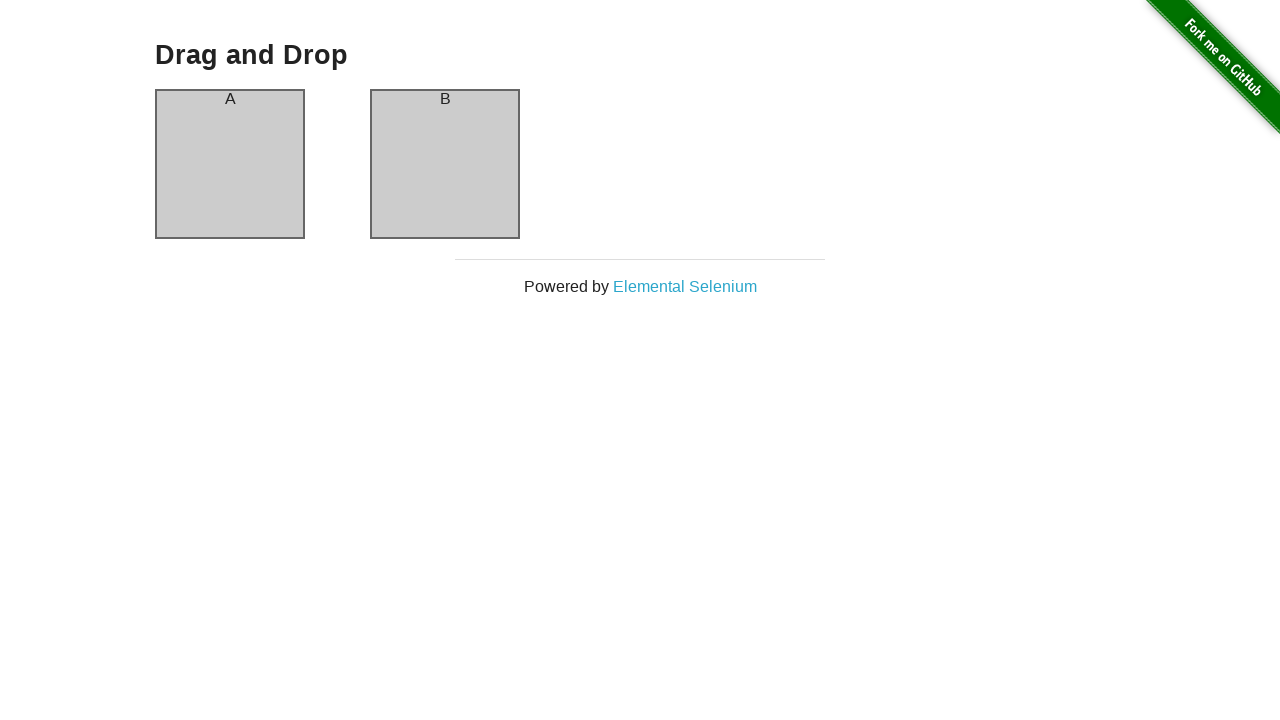

Located column B element
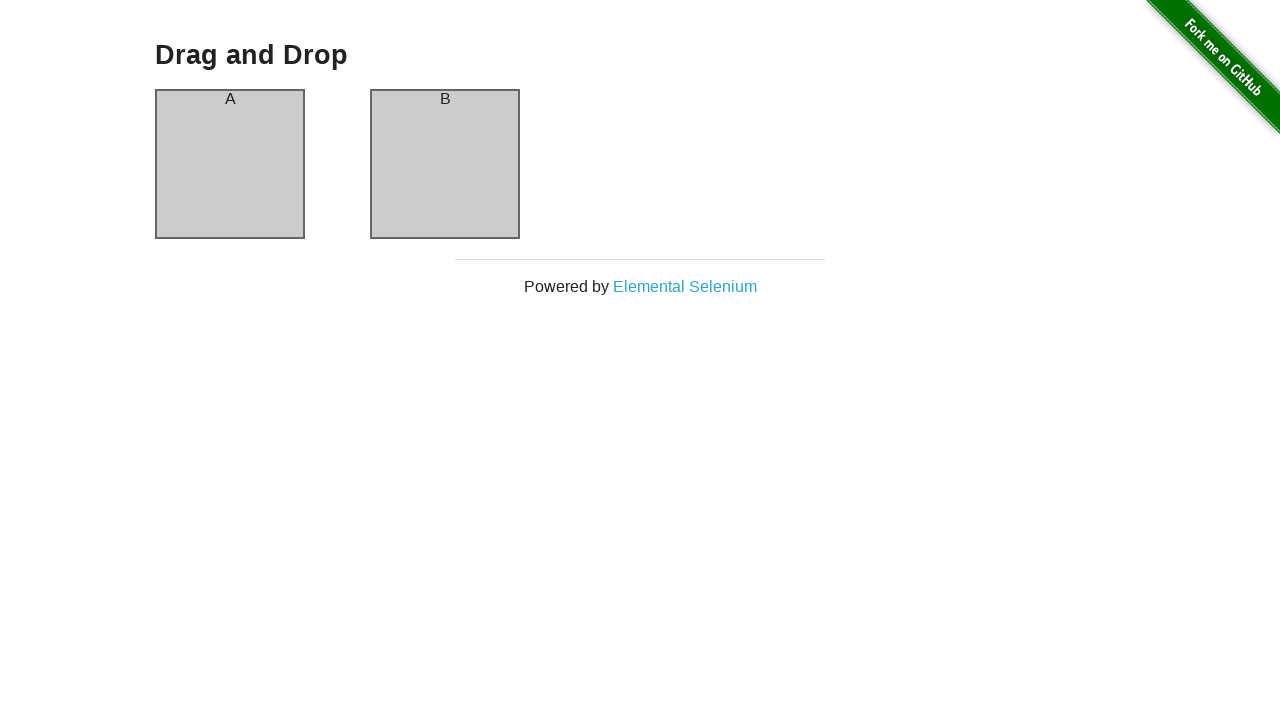

Dragged column A to column B at (445, 164)
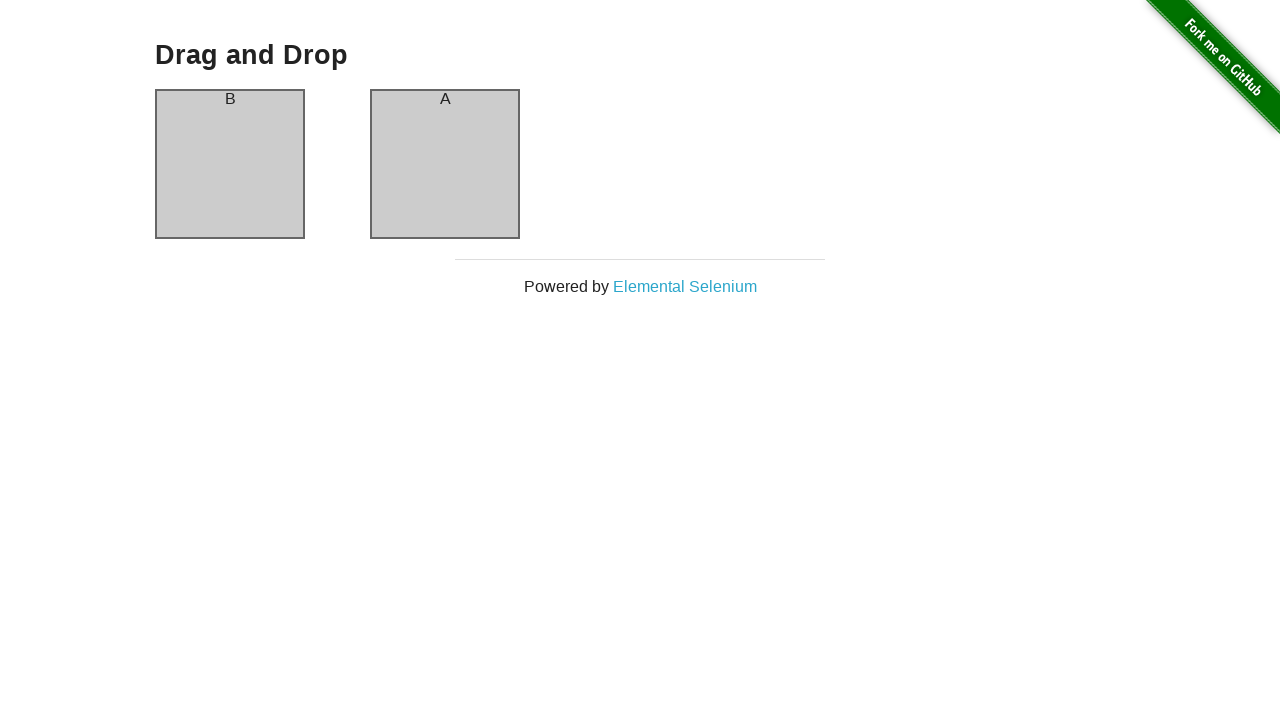

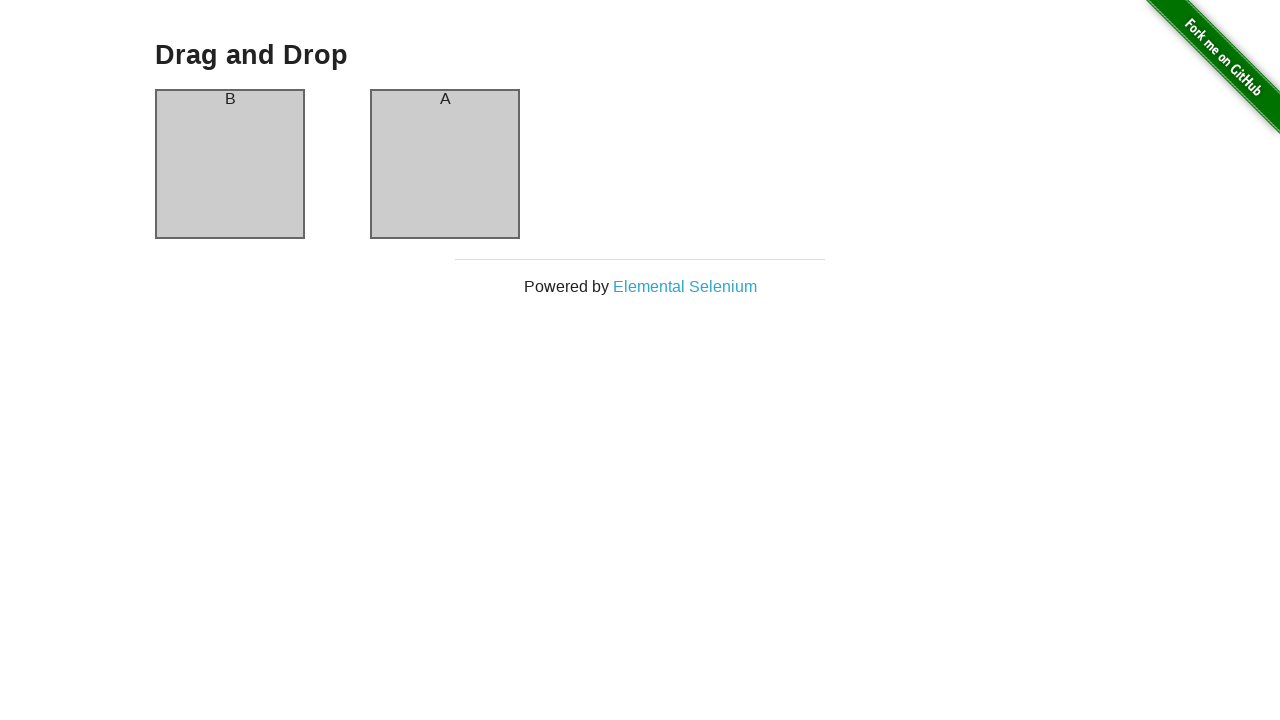